Navigates to DeHieu website and handles a popup if it appears

Starting URL: https://dehieu.vn/

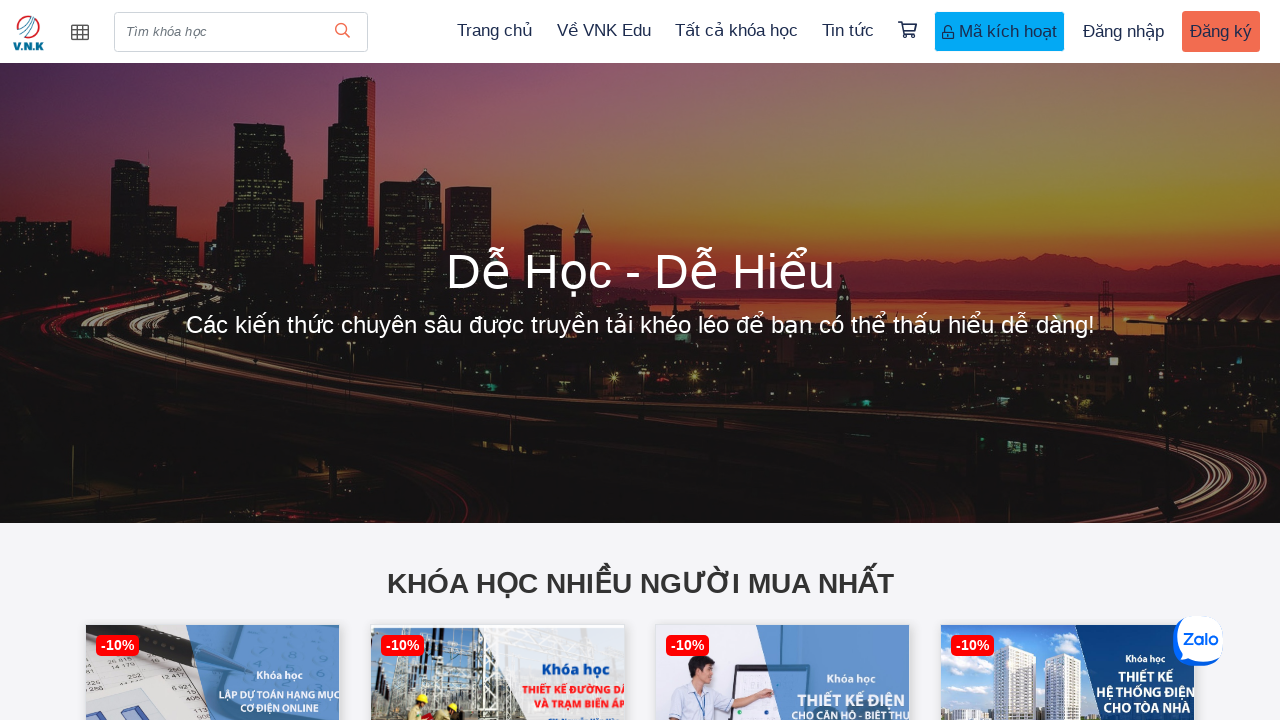

Navigated to DeHieu website at https://dehieu.vn/
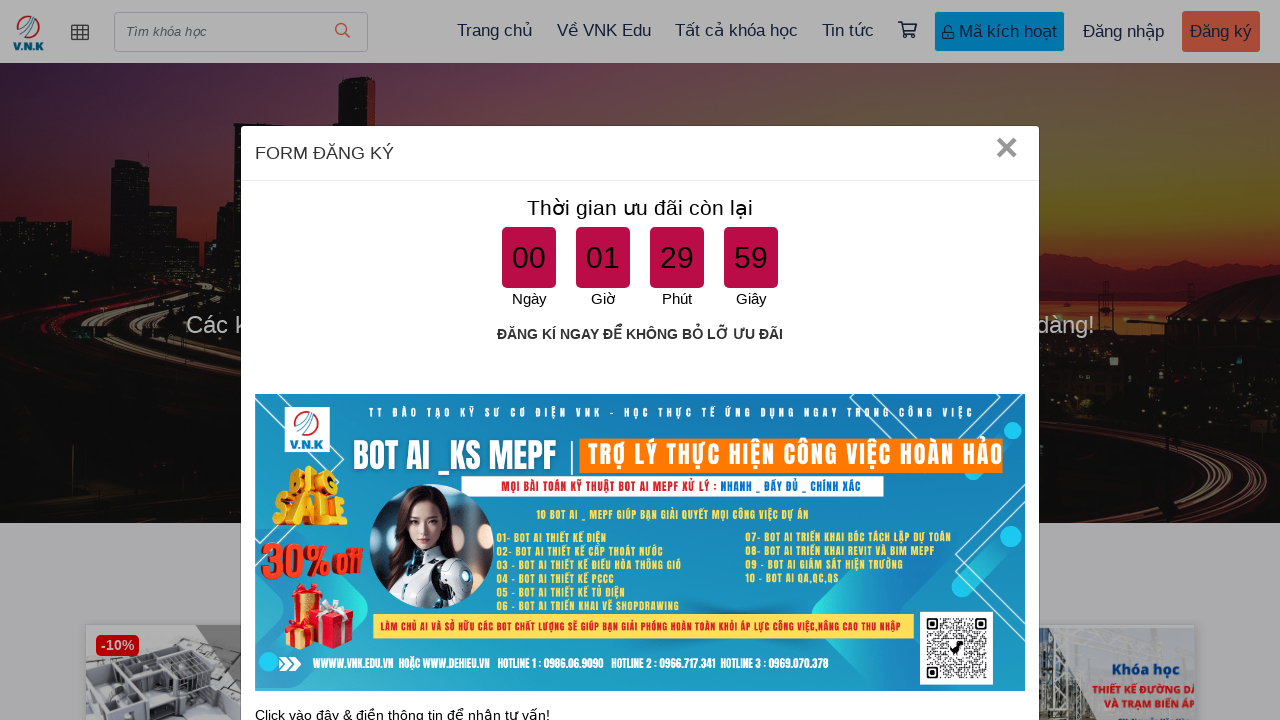

Queried for popup elements with selector 'div.popup-content'
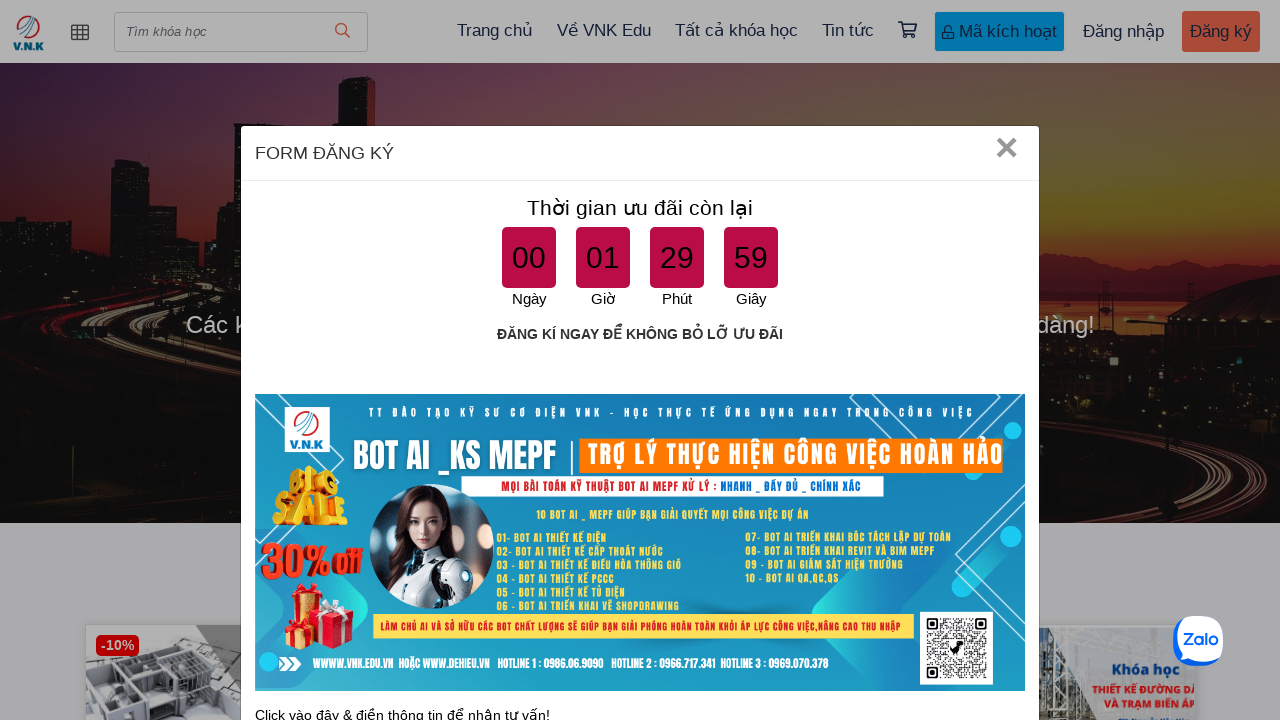

Popup subscribe was not displayed, proceeding to next step
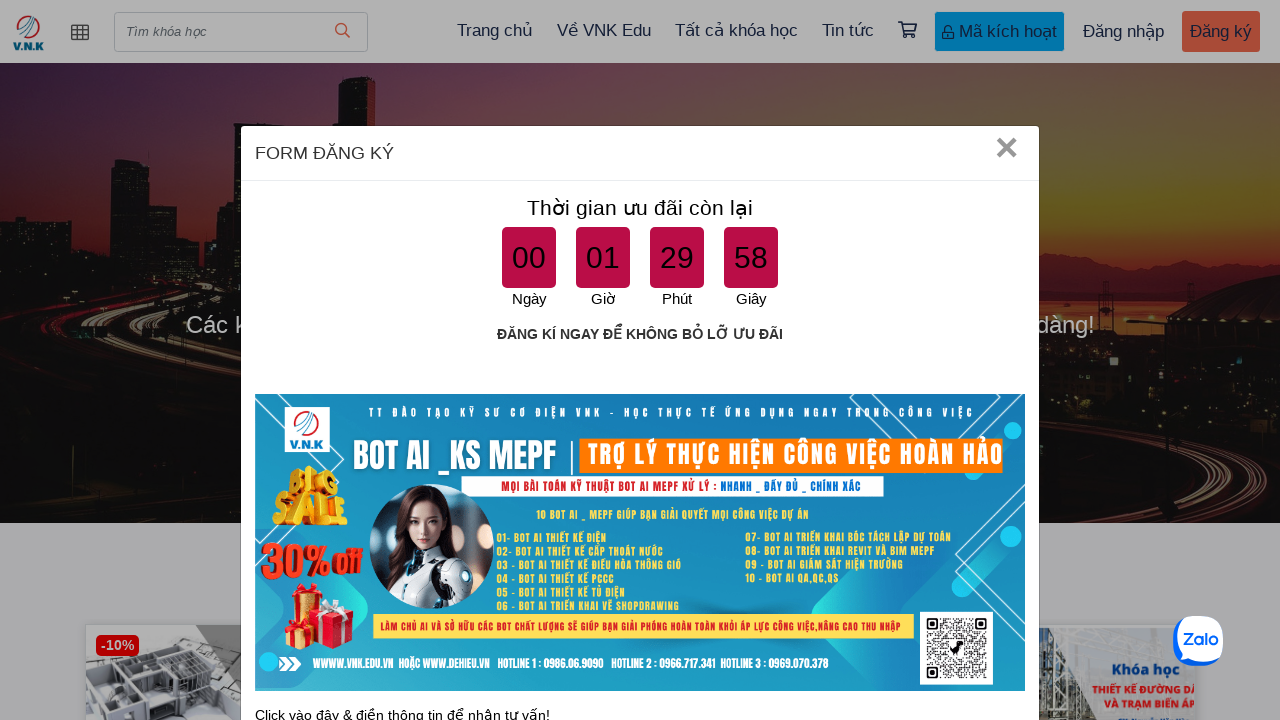

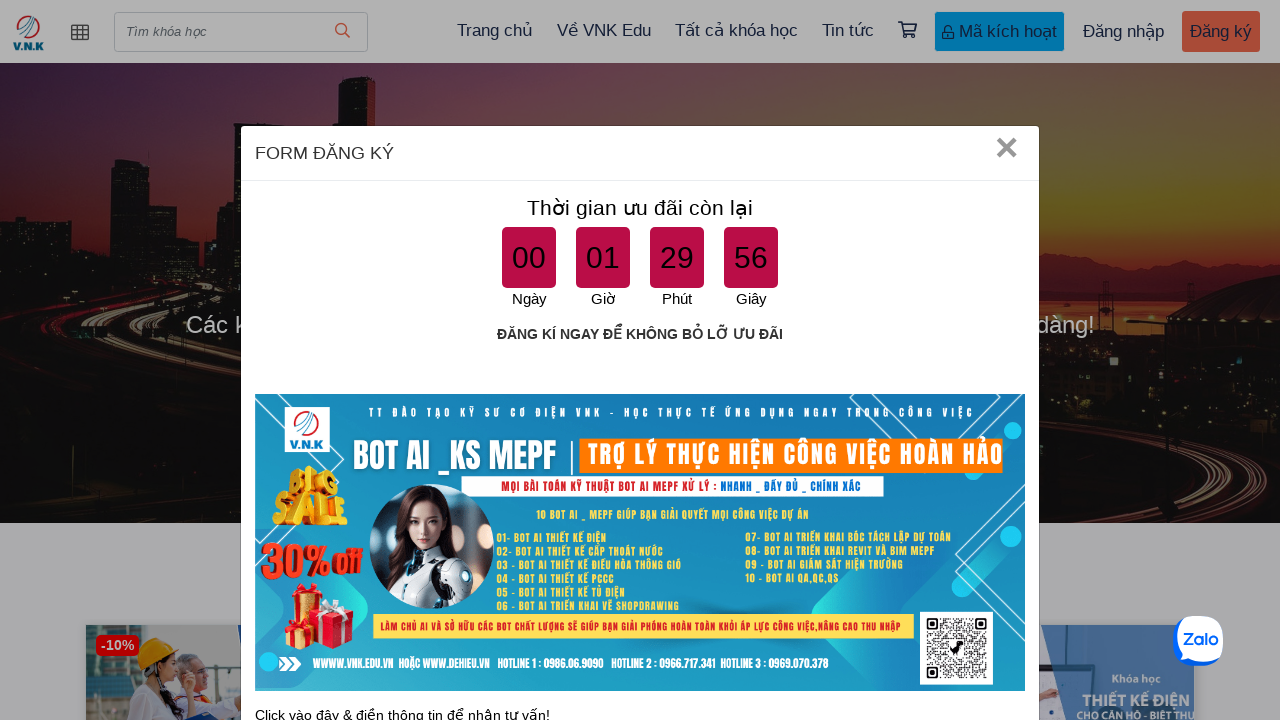